Tests navigation to the About page by clicking the About button and verifying the URL changes to include /about

Starting URL: https://gcakes-fe.vercel.app/

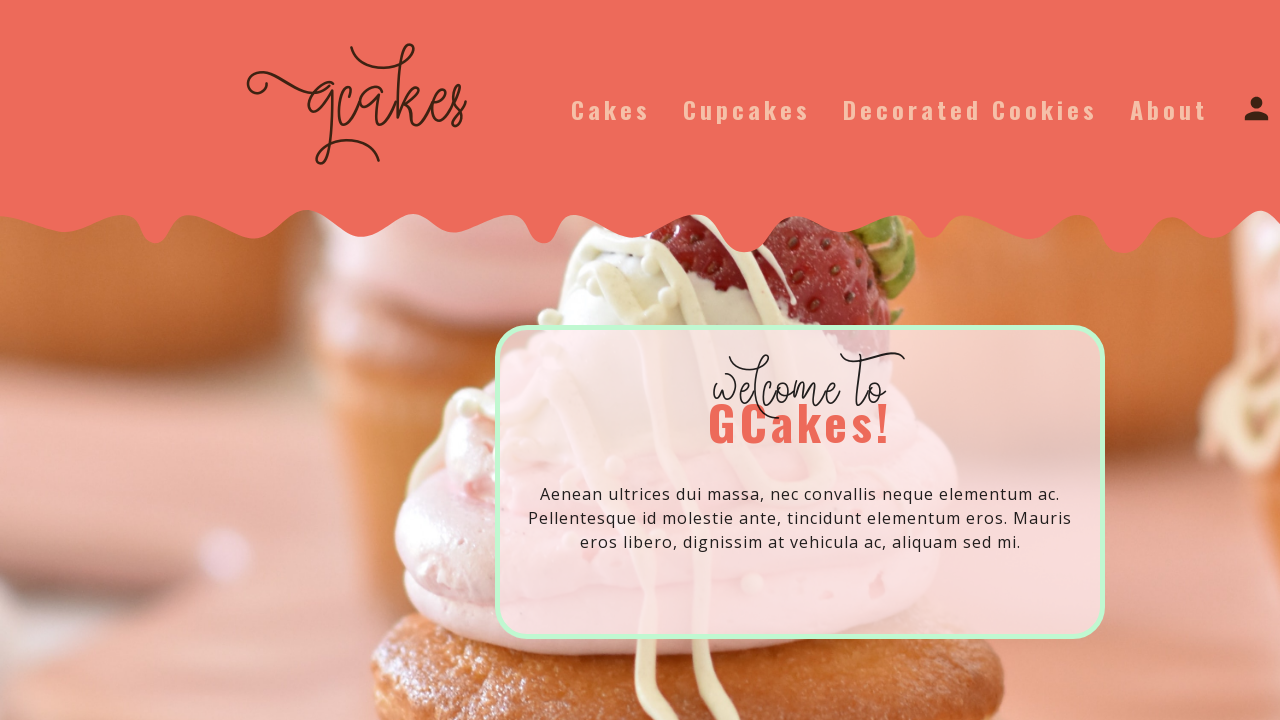

Clicked the About button at (1169, 109) on internal:role=button[name="About"i]
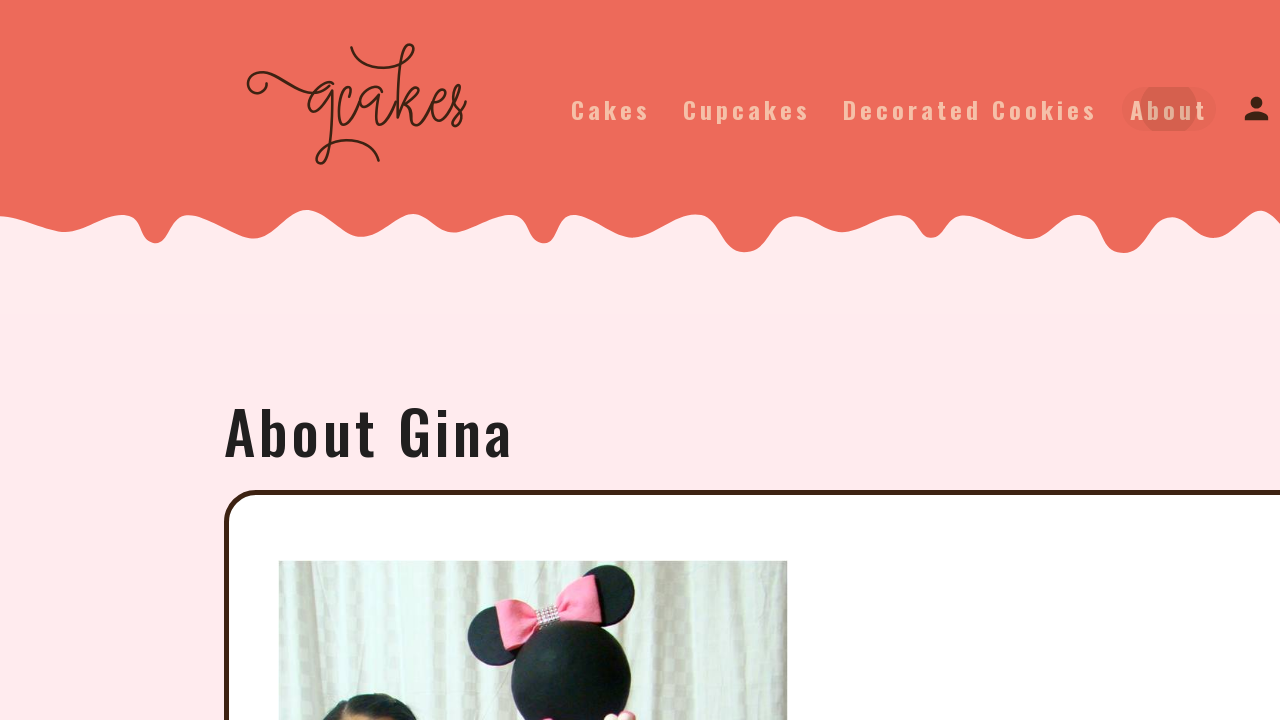

Navigation to About page completed, URL now contains /about
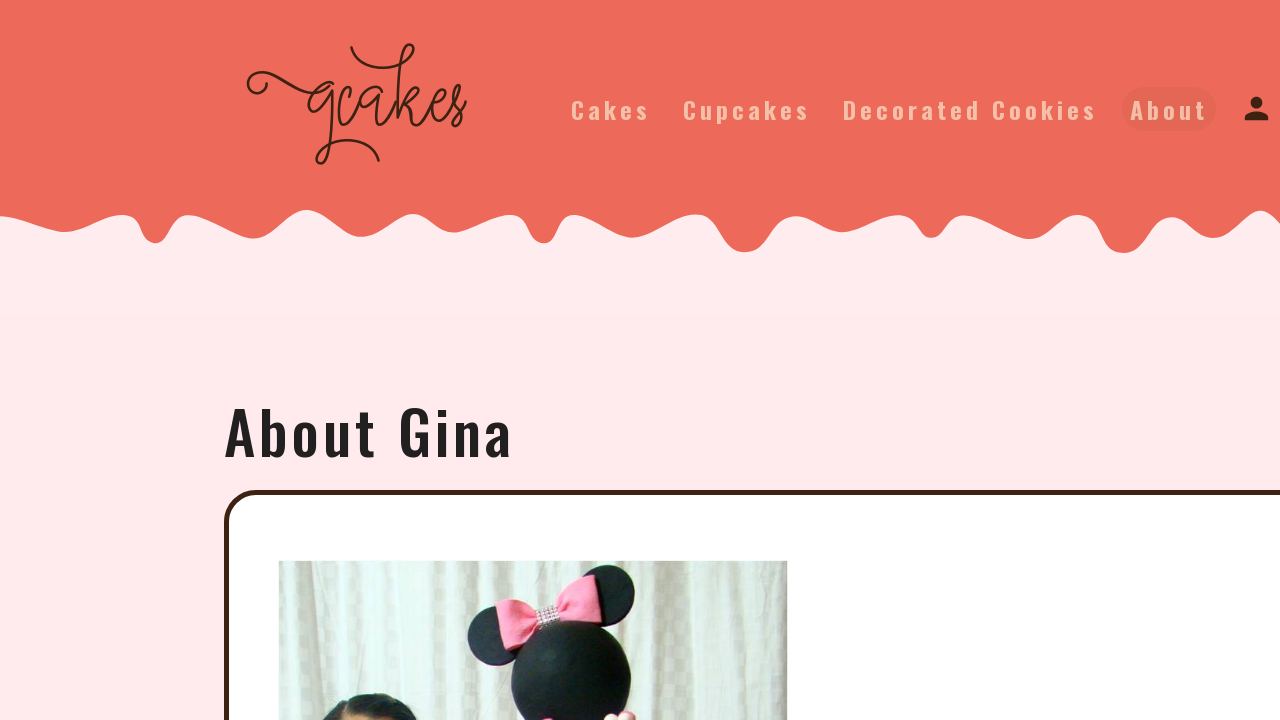

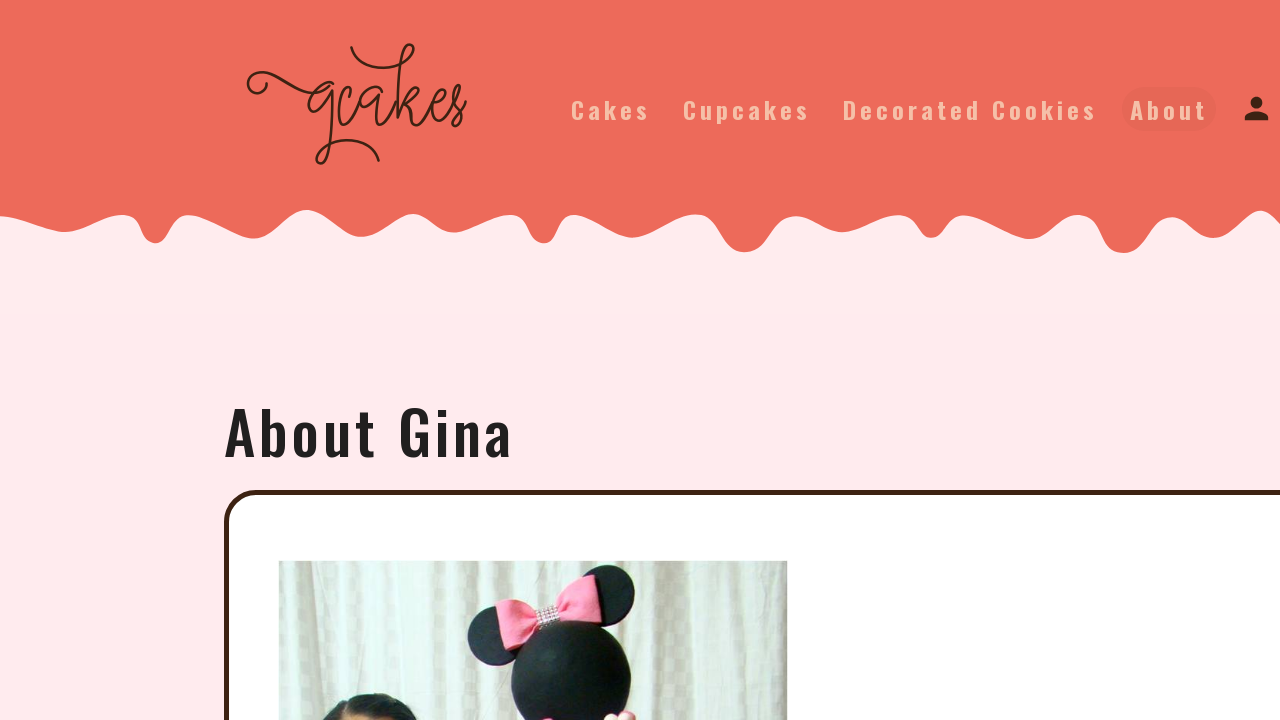